Tests text input functionality on Selenium's web form demo by entering text and submitting the form

Starting URL: https://www.selenium.dev/selenium/web/web-form.html

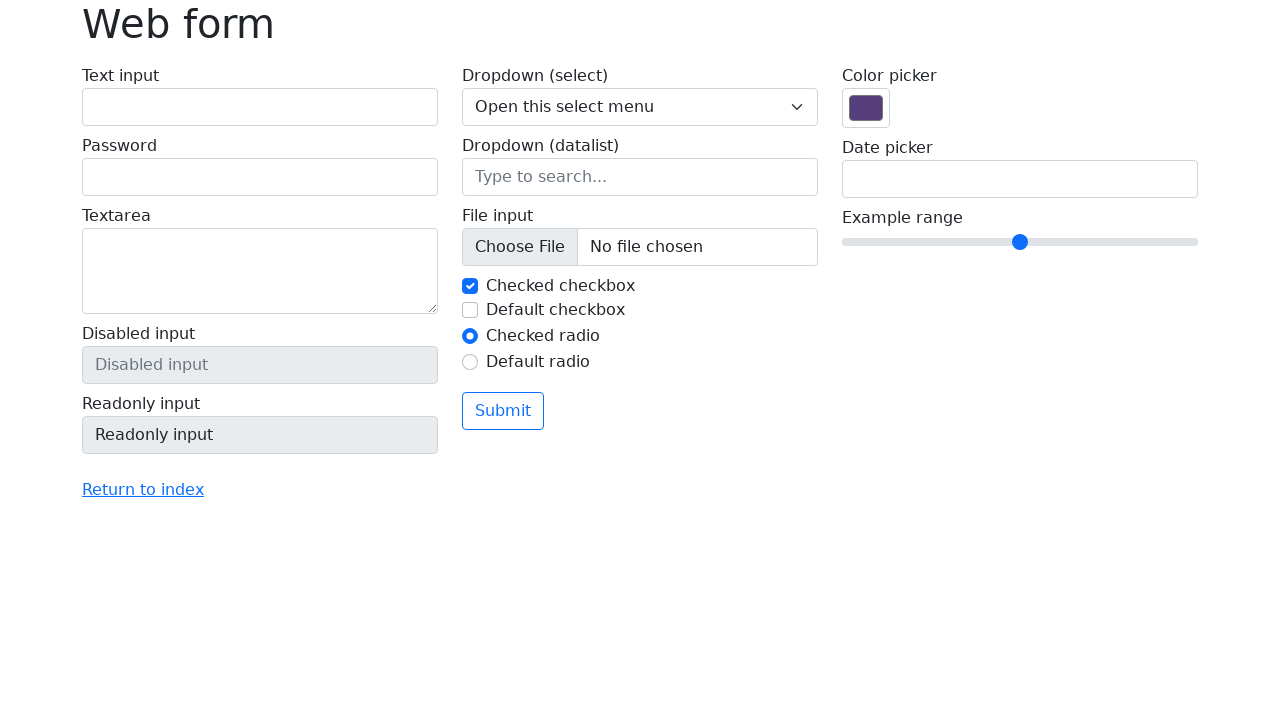

Clicked on text input field at (260, 107) on #my-text-id
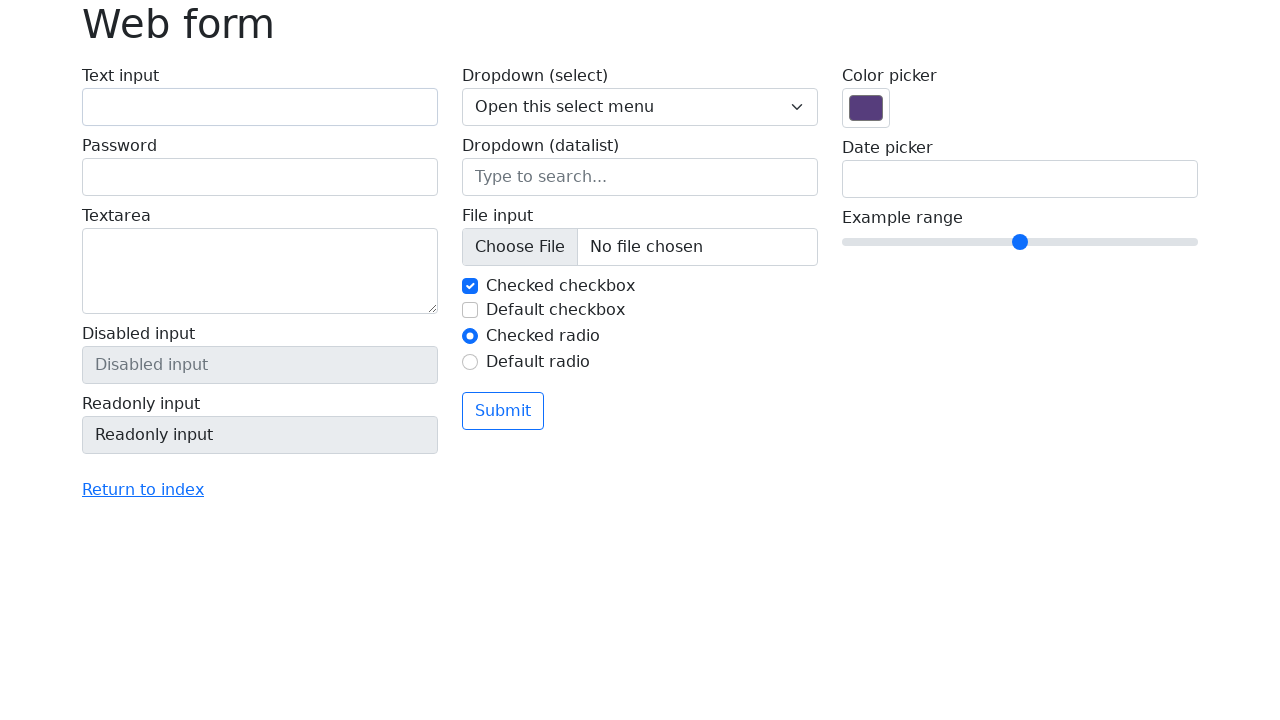

Filled text input field with 'Selenium' on #my-text-id
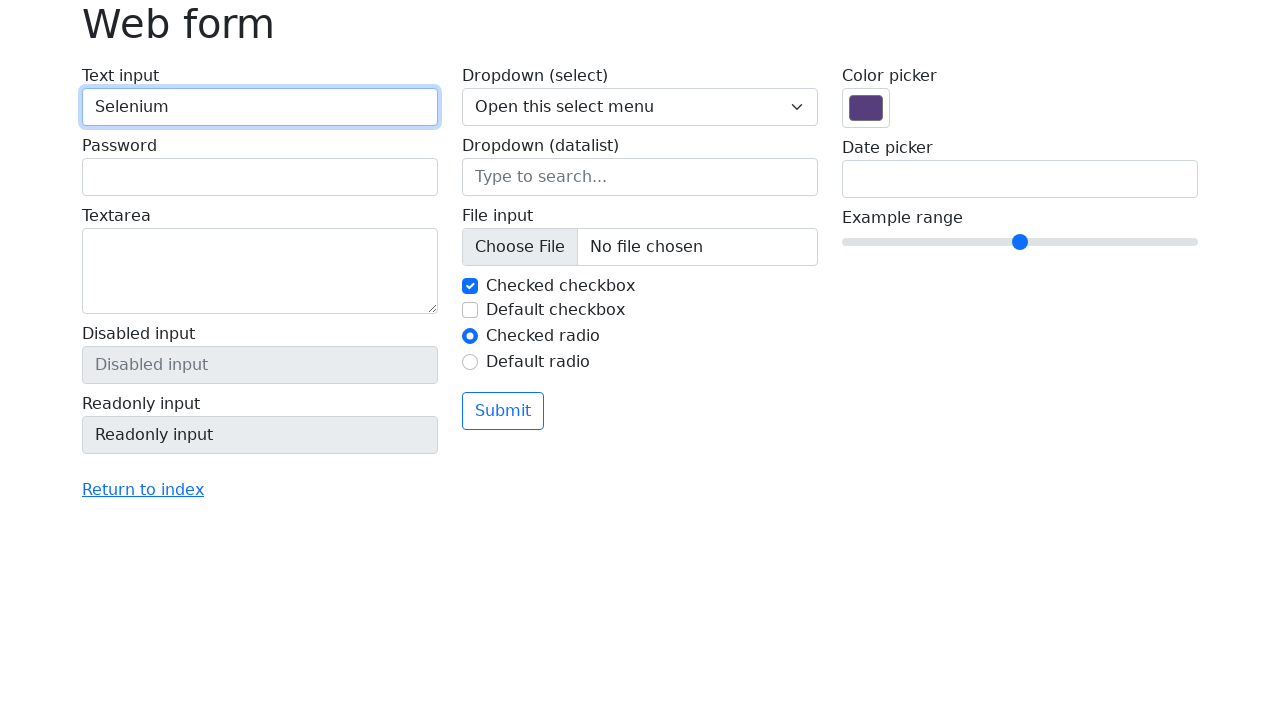

Clicked submit button to submit the form at (503, 411) on button[type='submit']
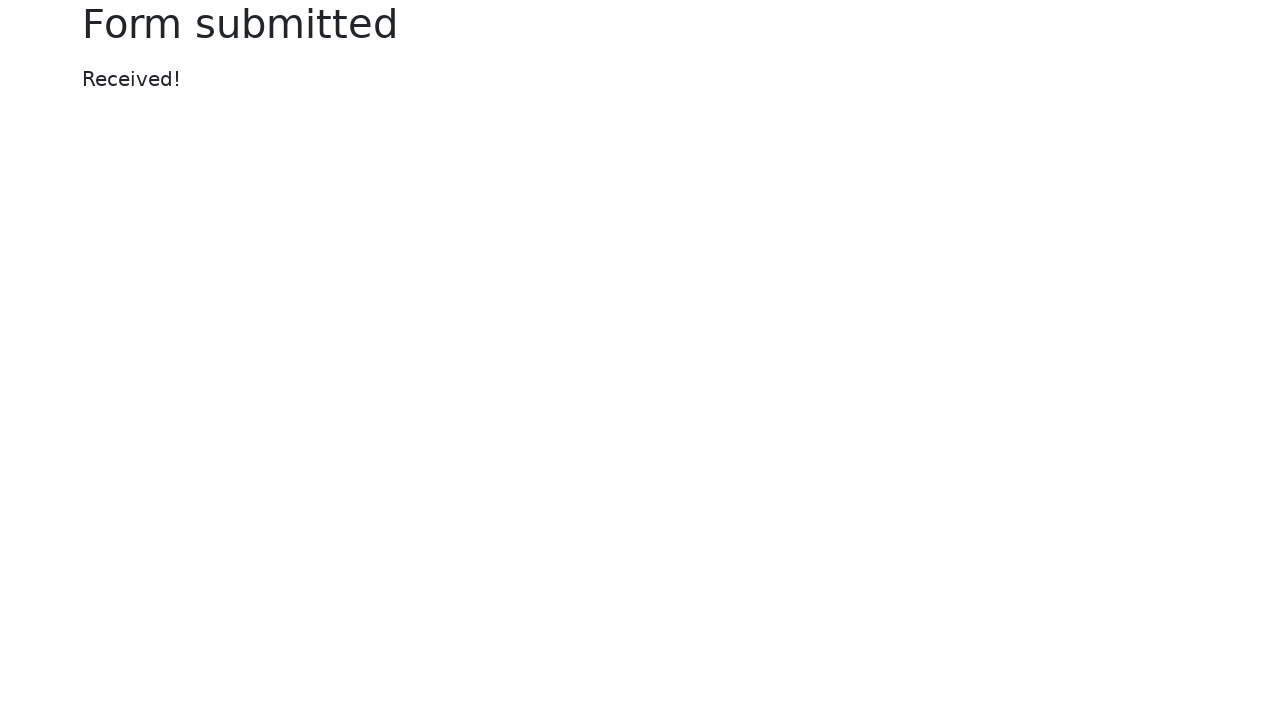

Success message appeared after form submission
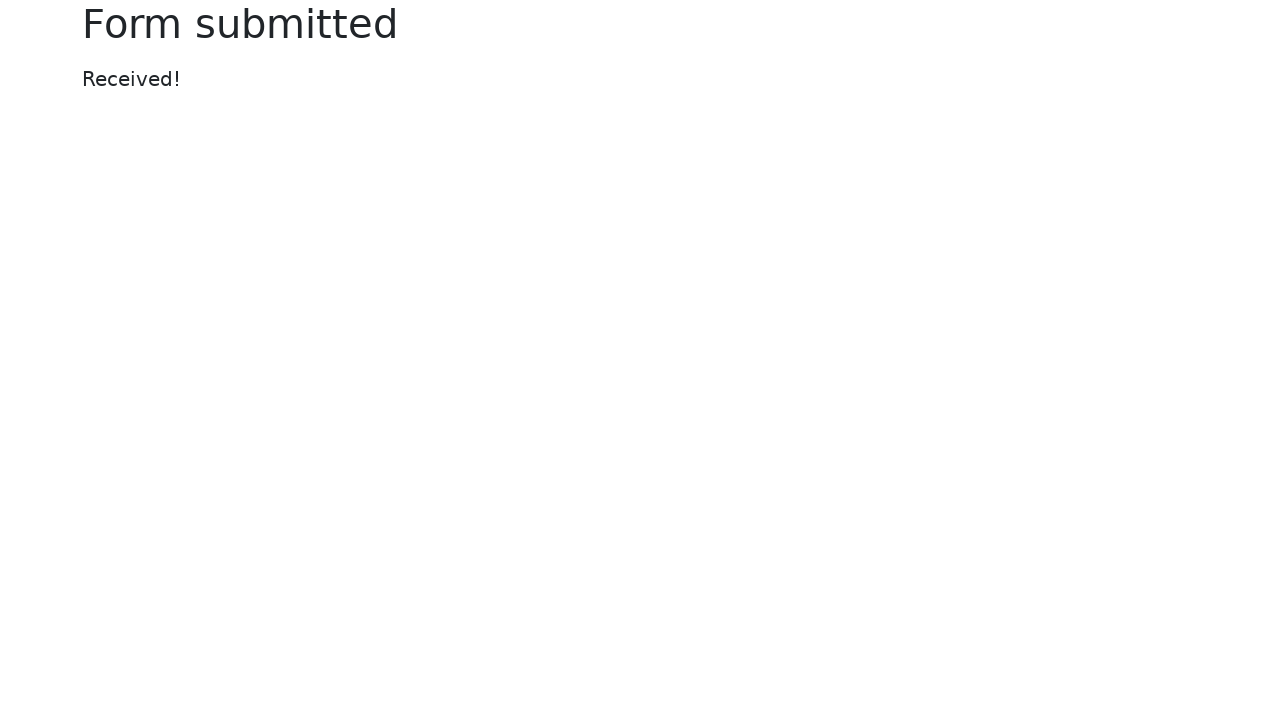

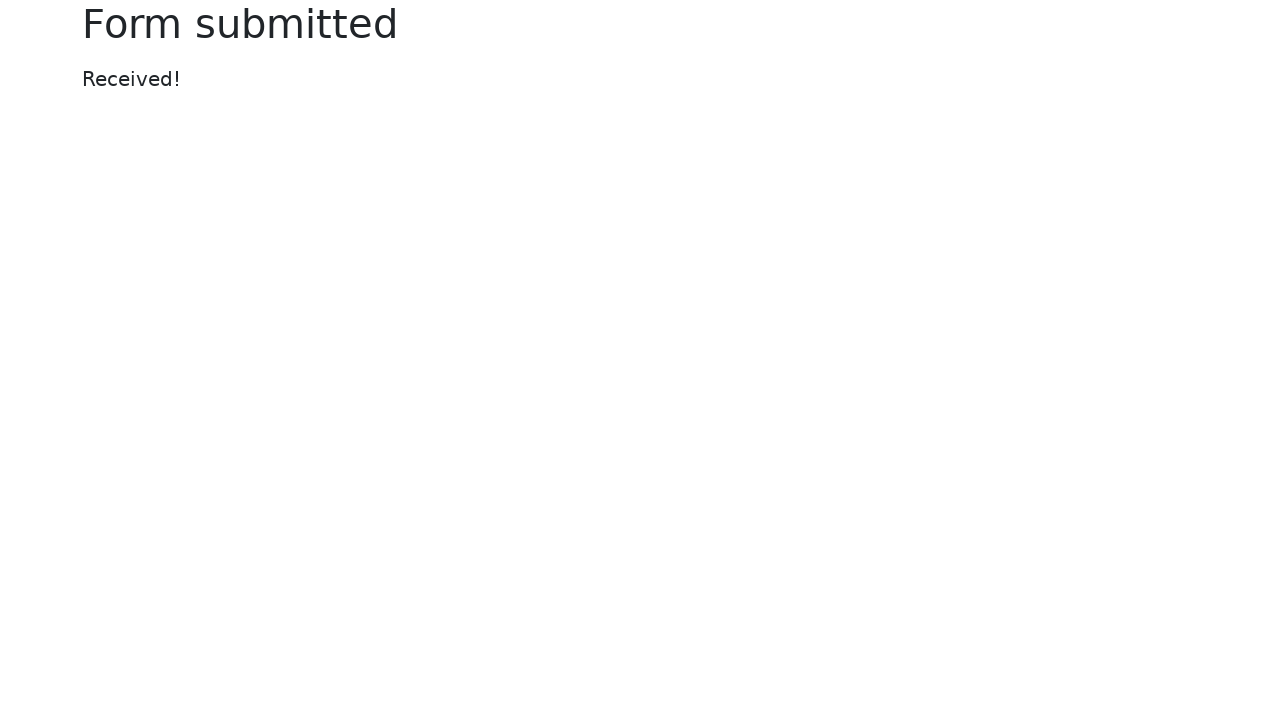